Navigates to drikpanchang.com and verifies that the header logo element is present on the page

Starting URL: https://www.drikpanchang.com/

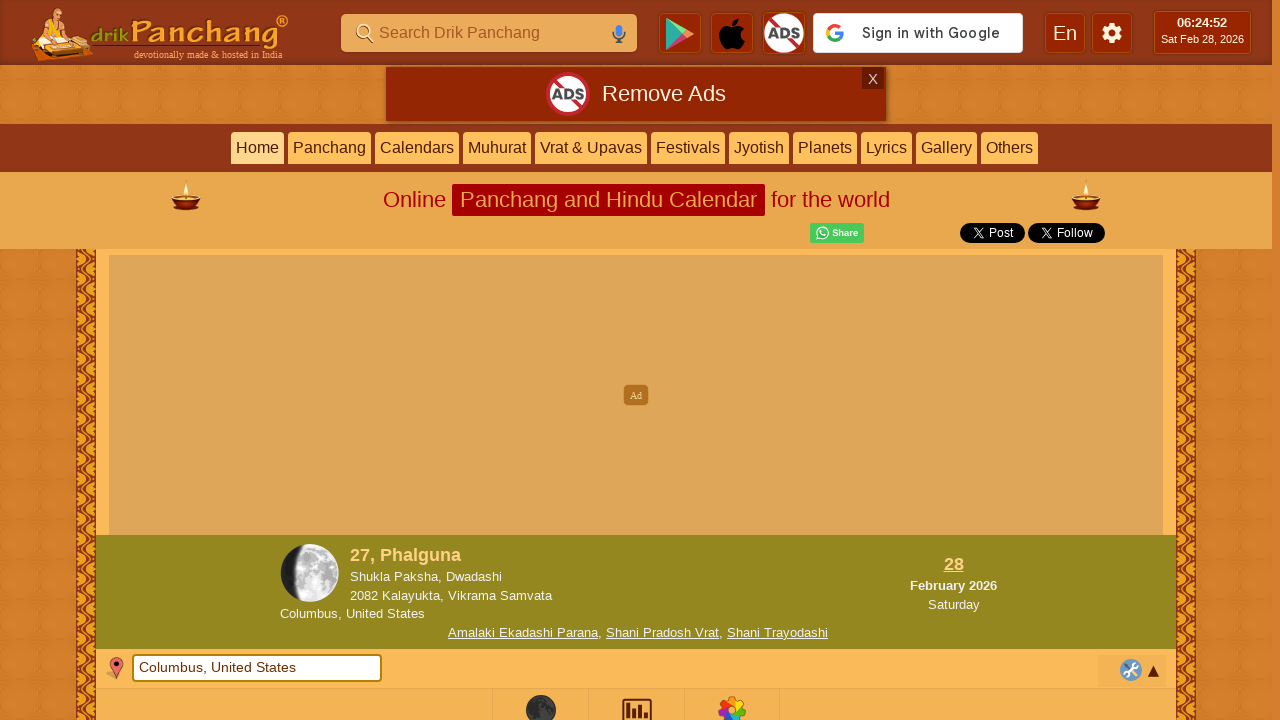

Navigated to https://www.drikpanchang.com/
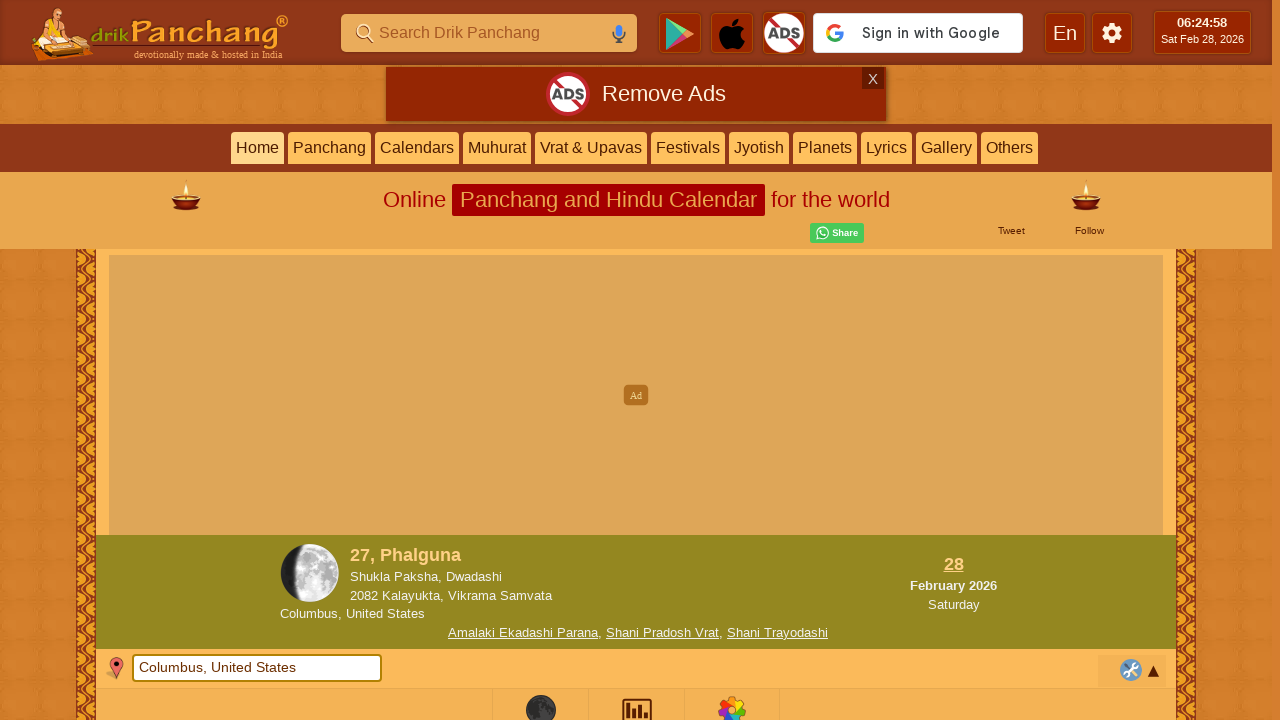

Set viewport size to 1920x1080
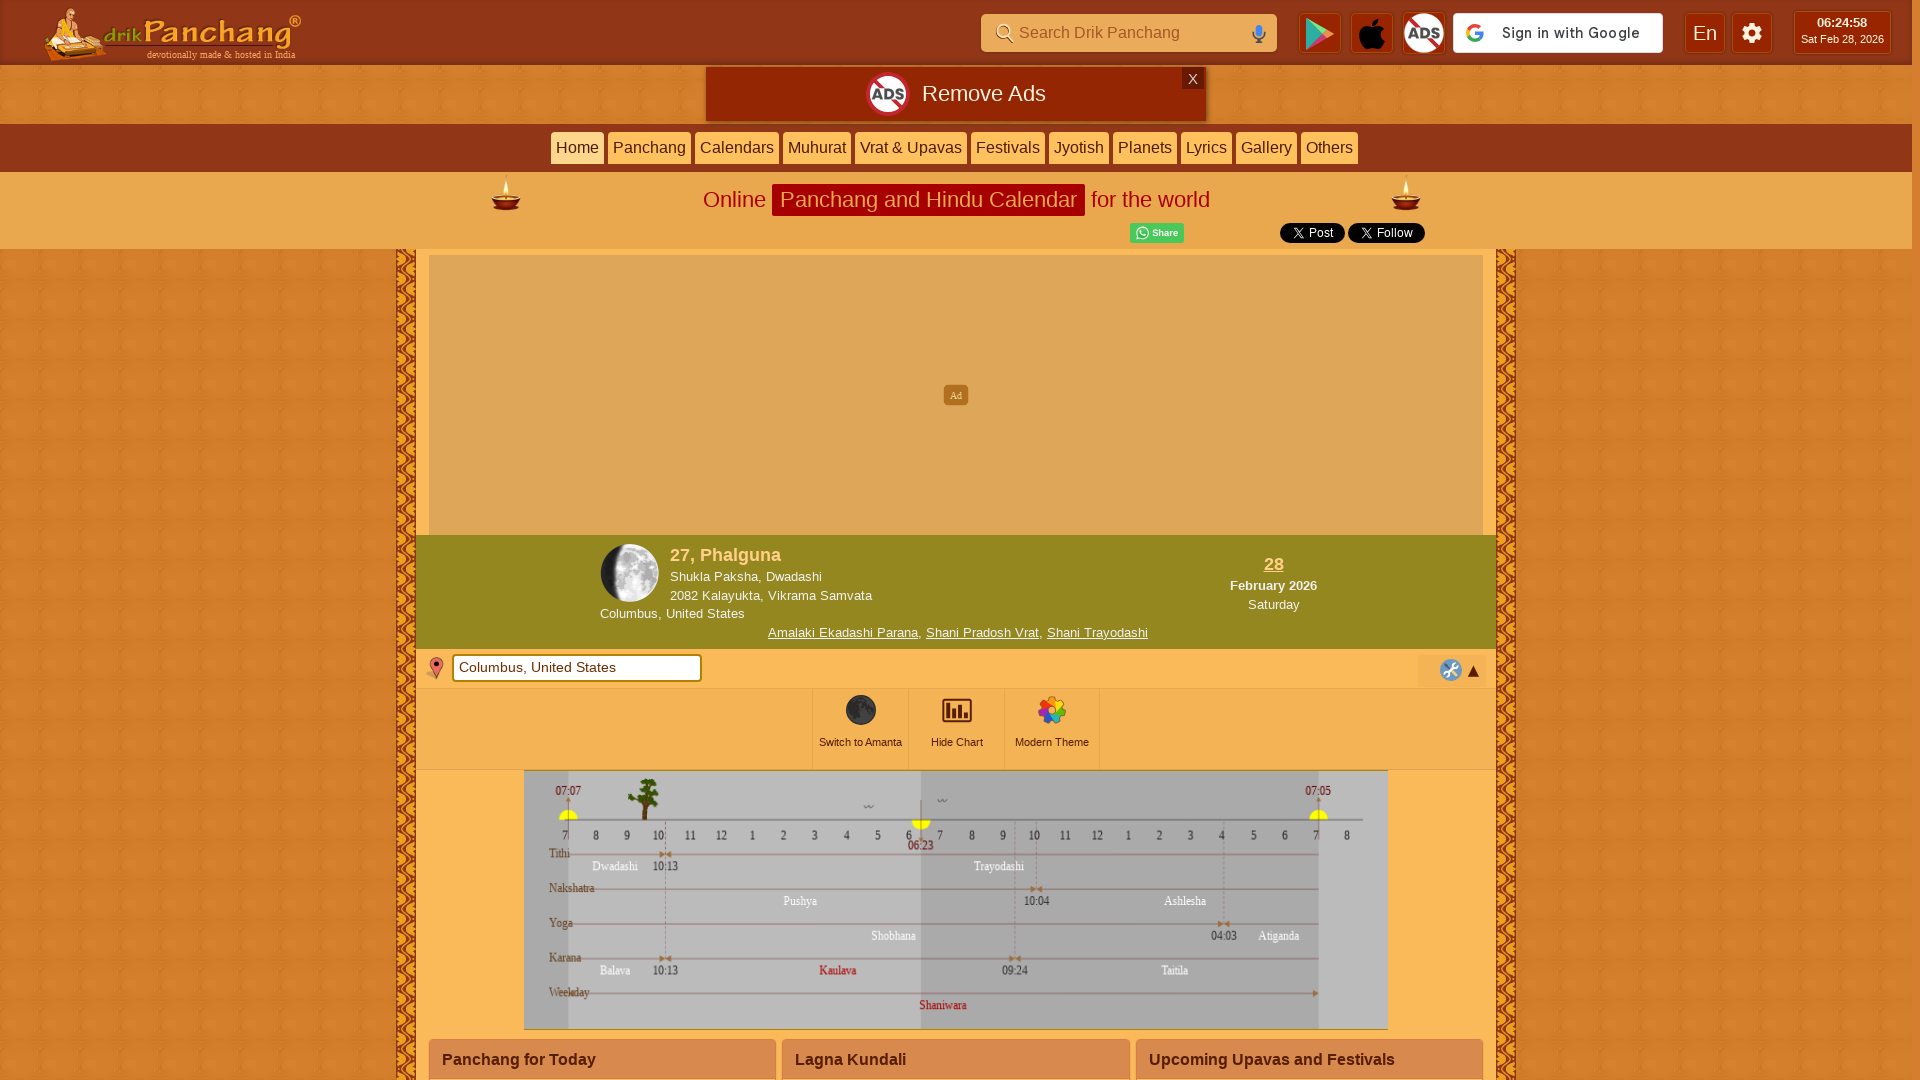

Waited for header logo element to be visible
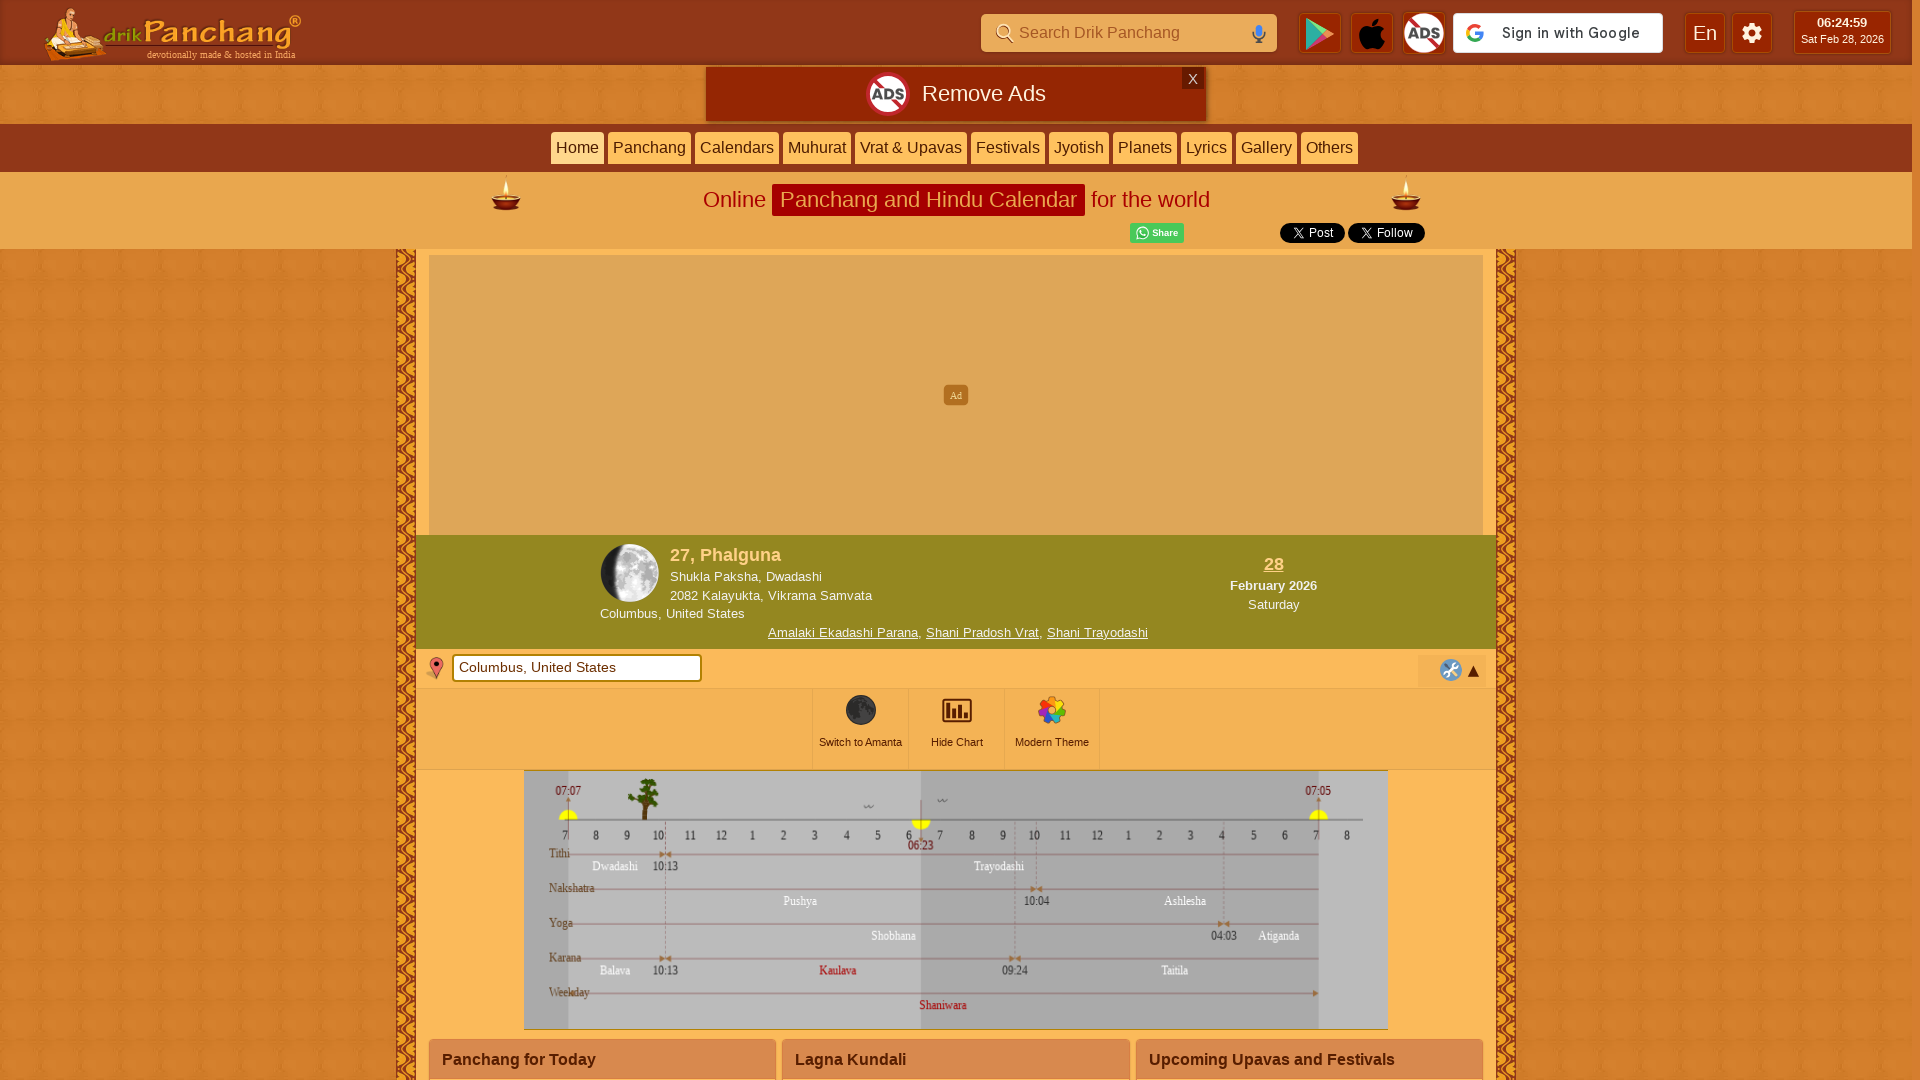

Verified that header logo element is visible on the page
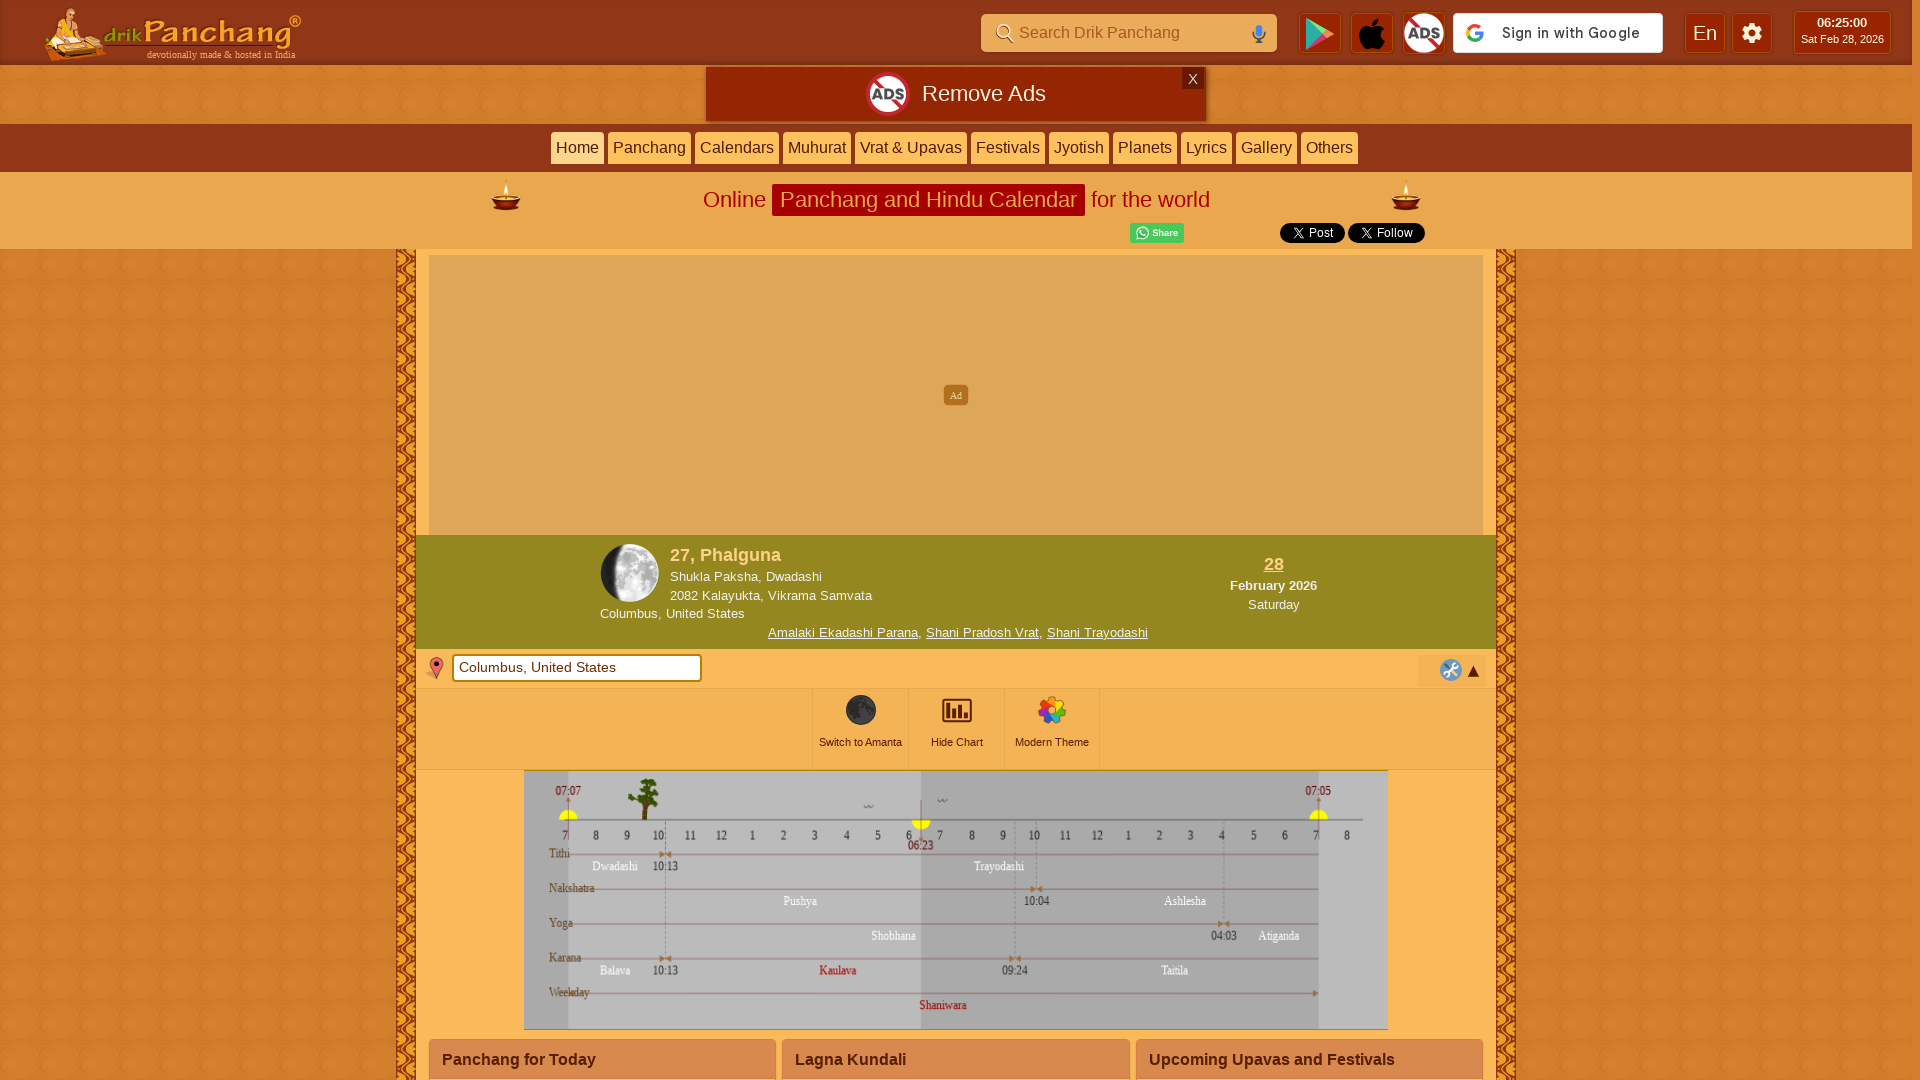

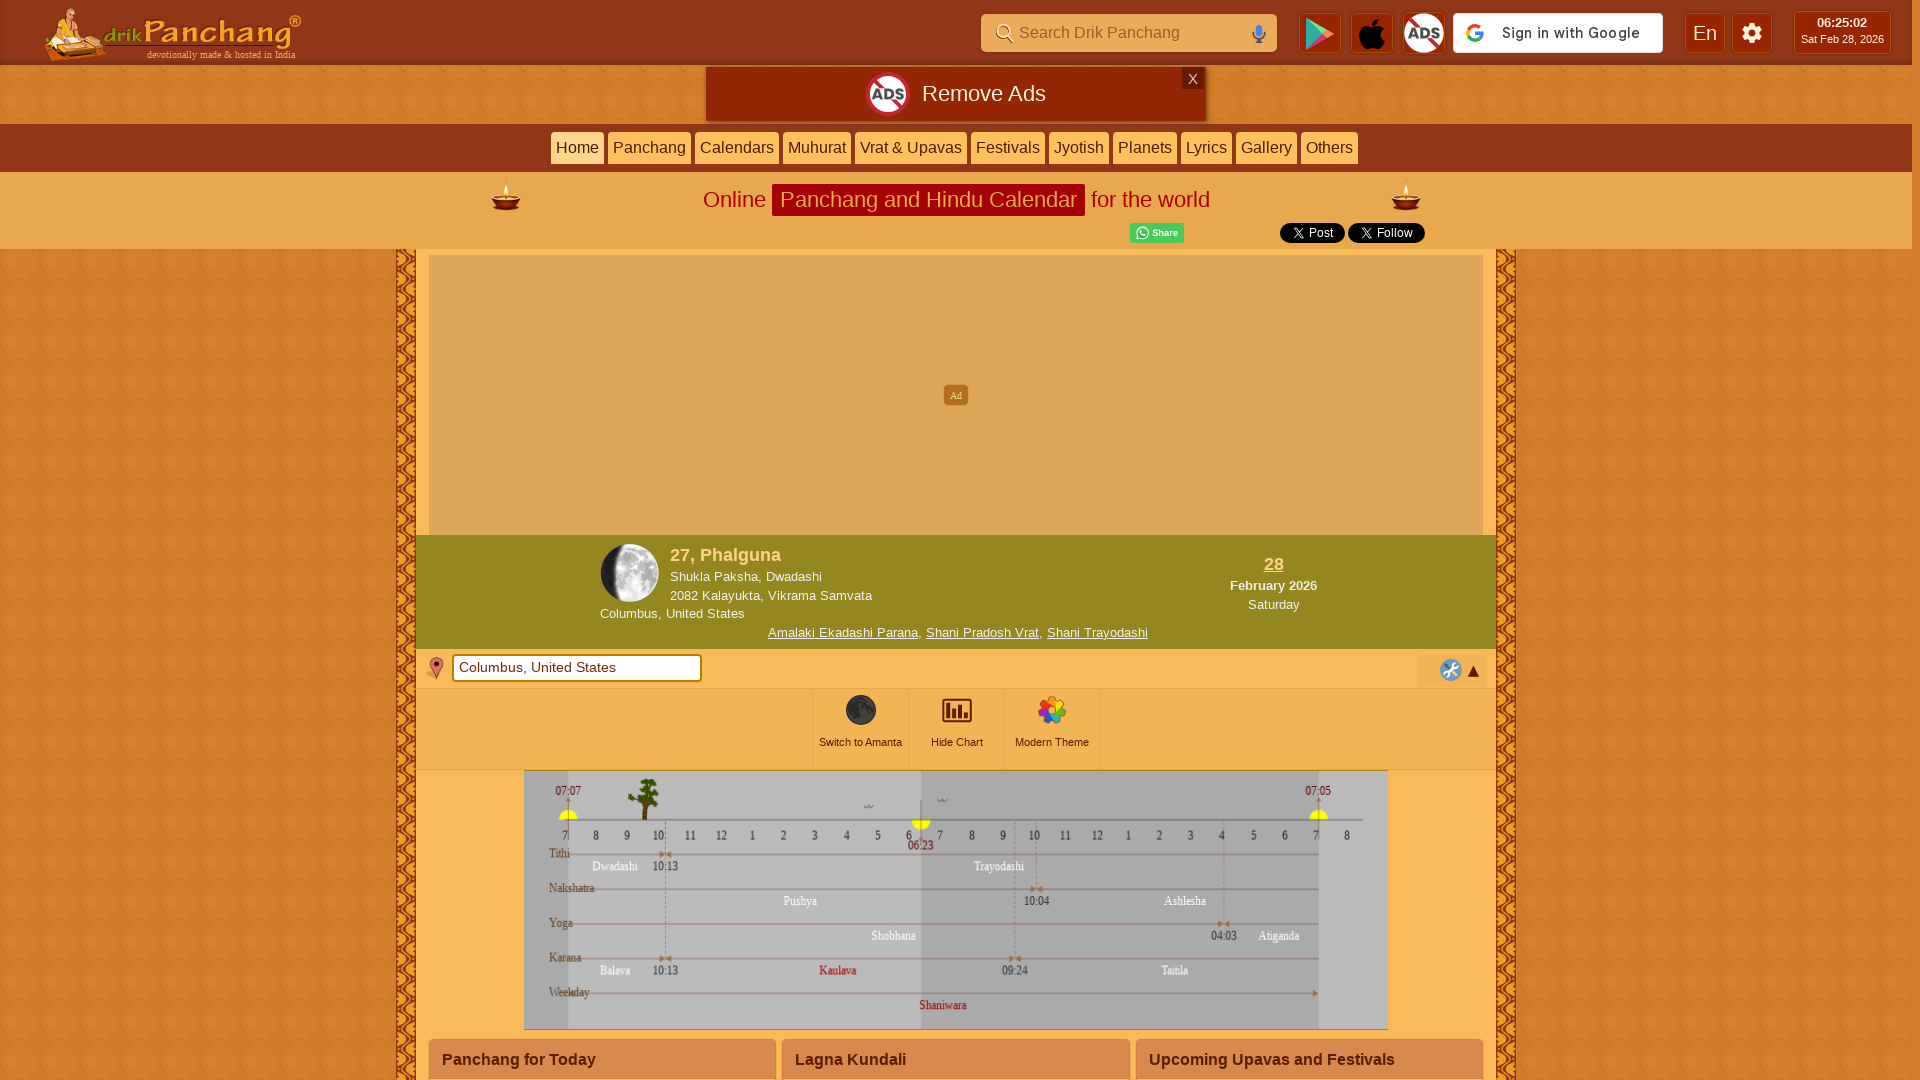